Tests date picker functionality by clearing the current date field and entering a date 10 days in the future

Starting URL: https://demoqa.com/date-picker

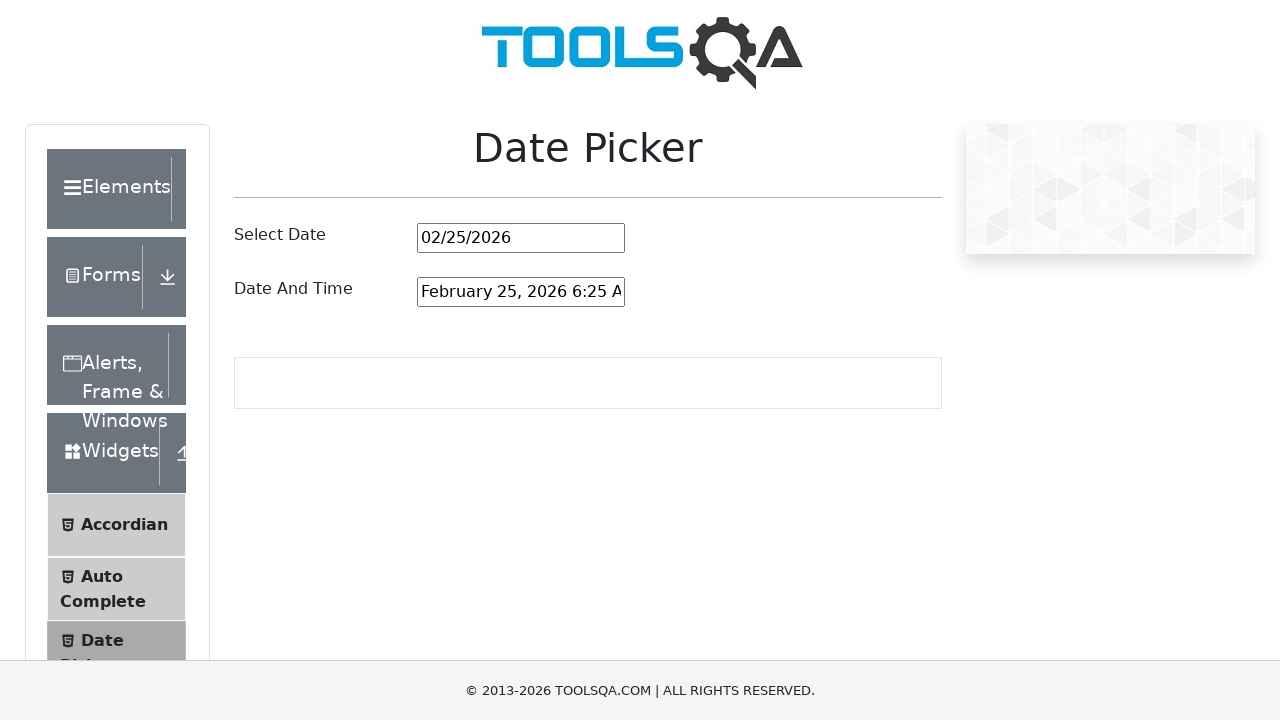

Clicked on the date picker input field at (521, 238) on input#datePickerMonthYearInput
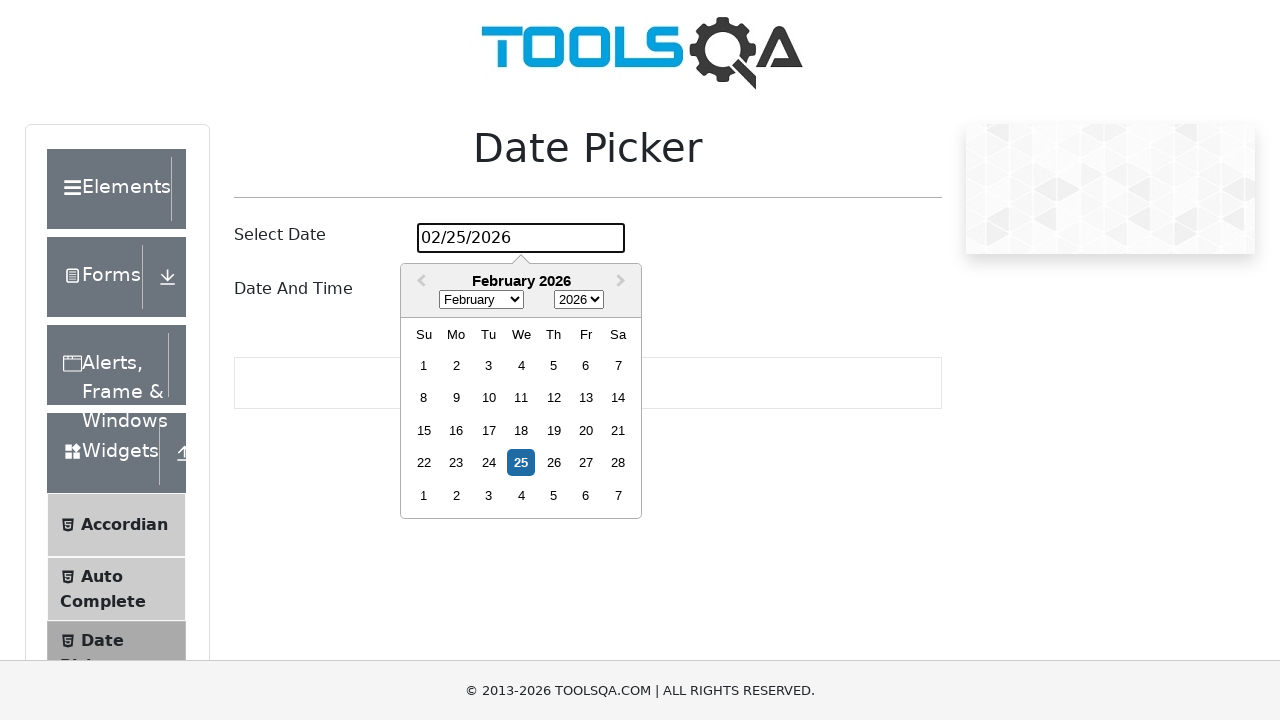

Selected all text in the date input field
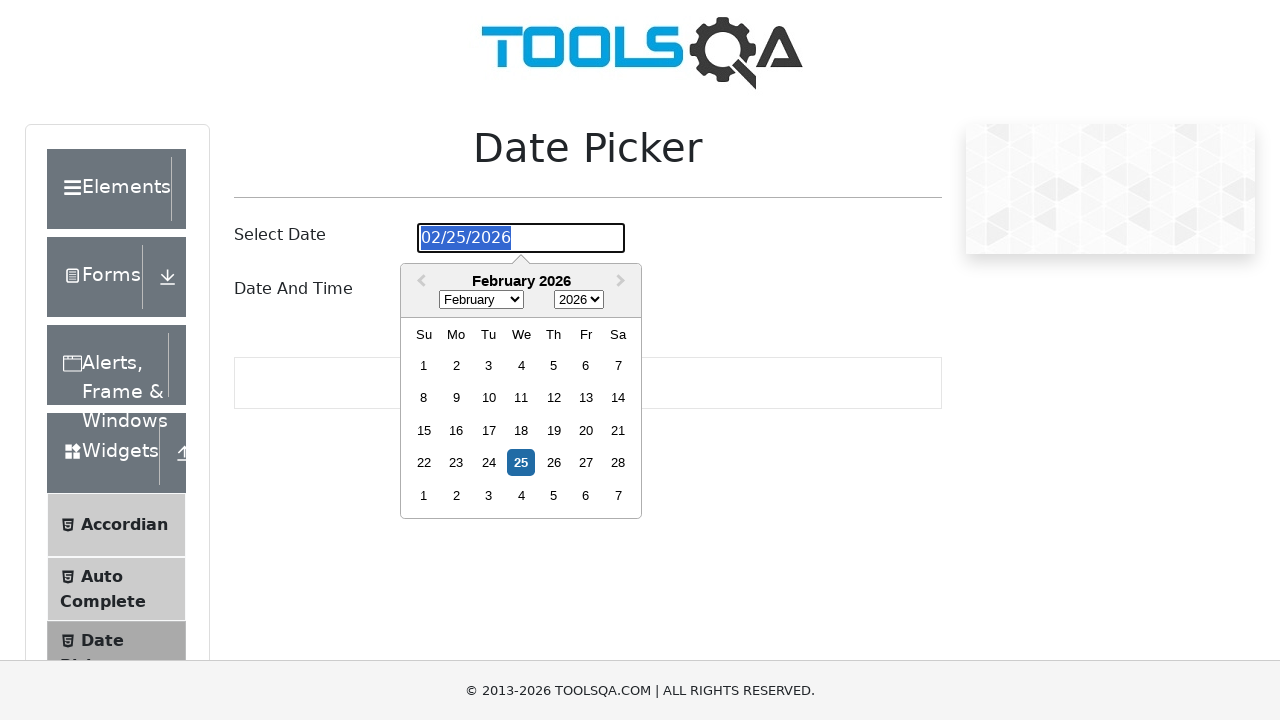

Entered date 10 days in the future: 03/07/2026 on input#datePickerMonthYearInput
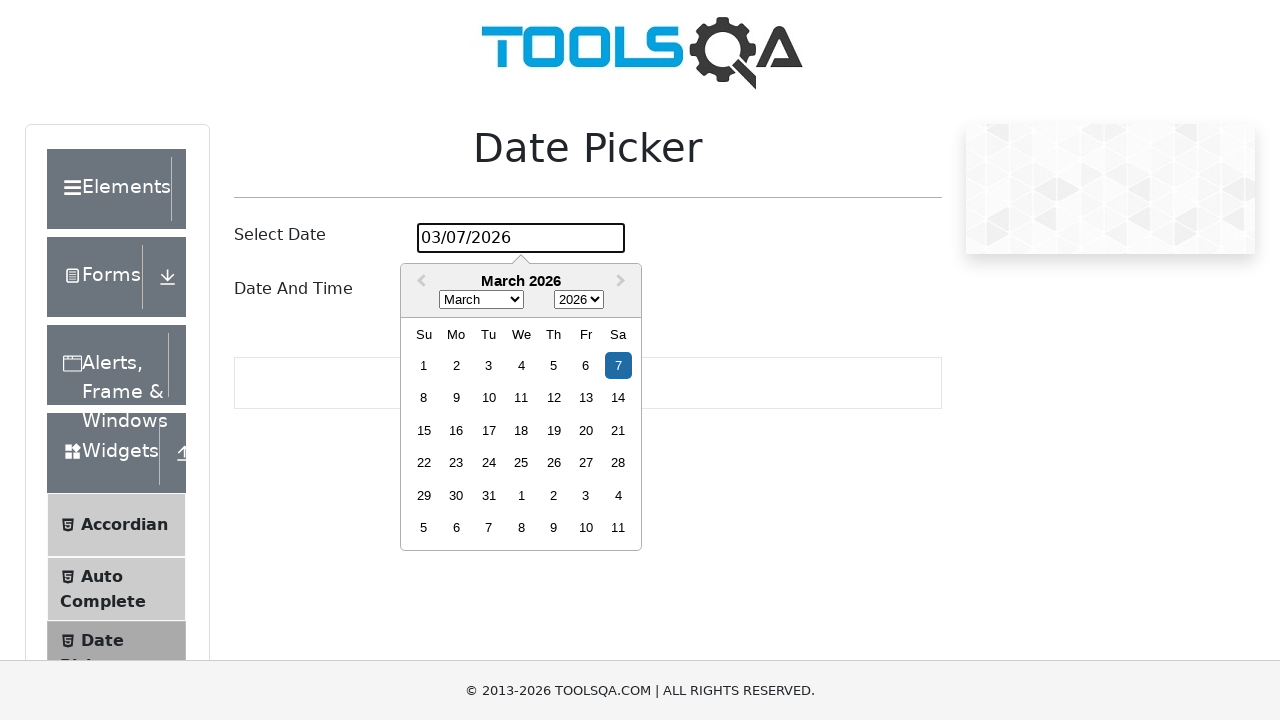

Waited 2 seconds for the date picker to process the input
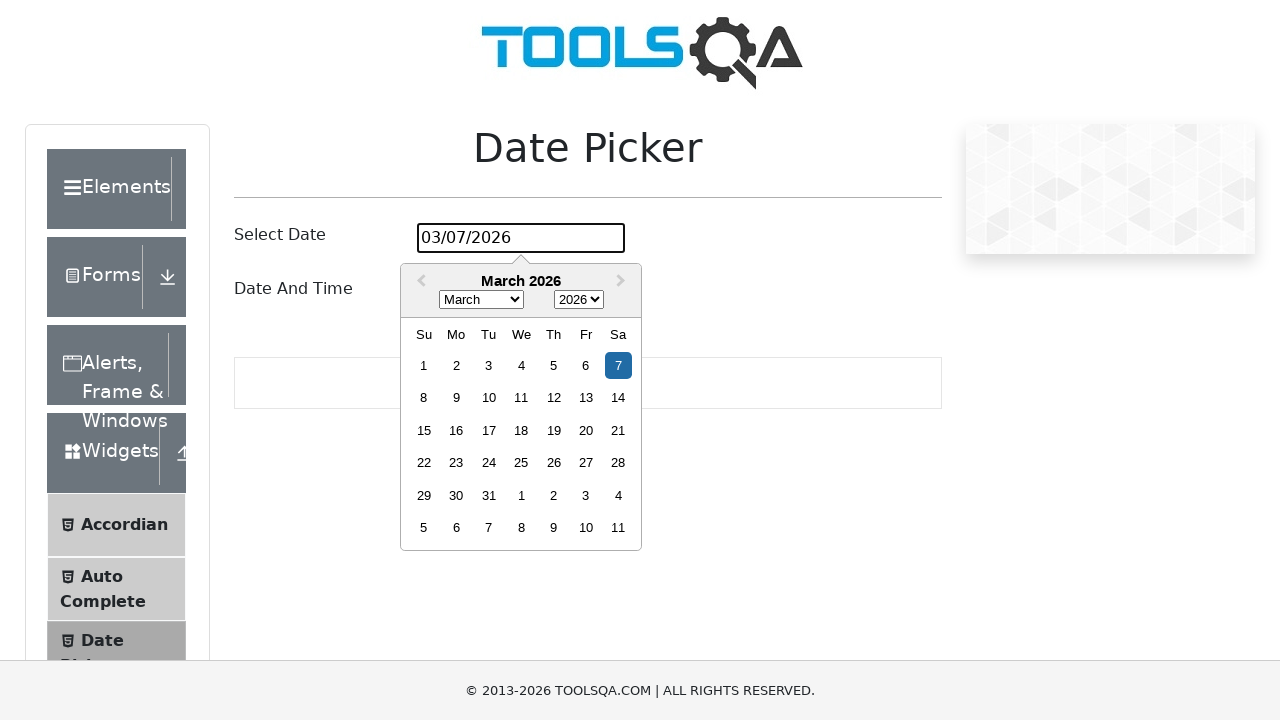

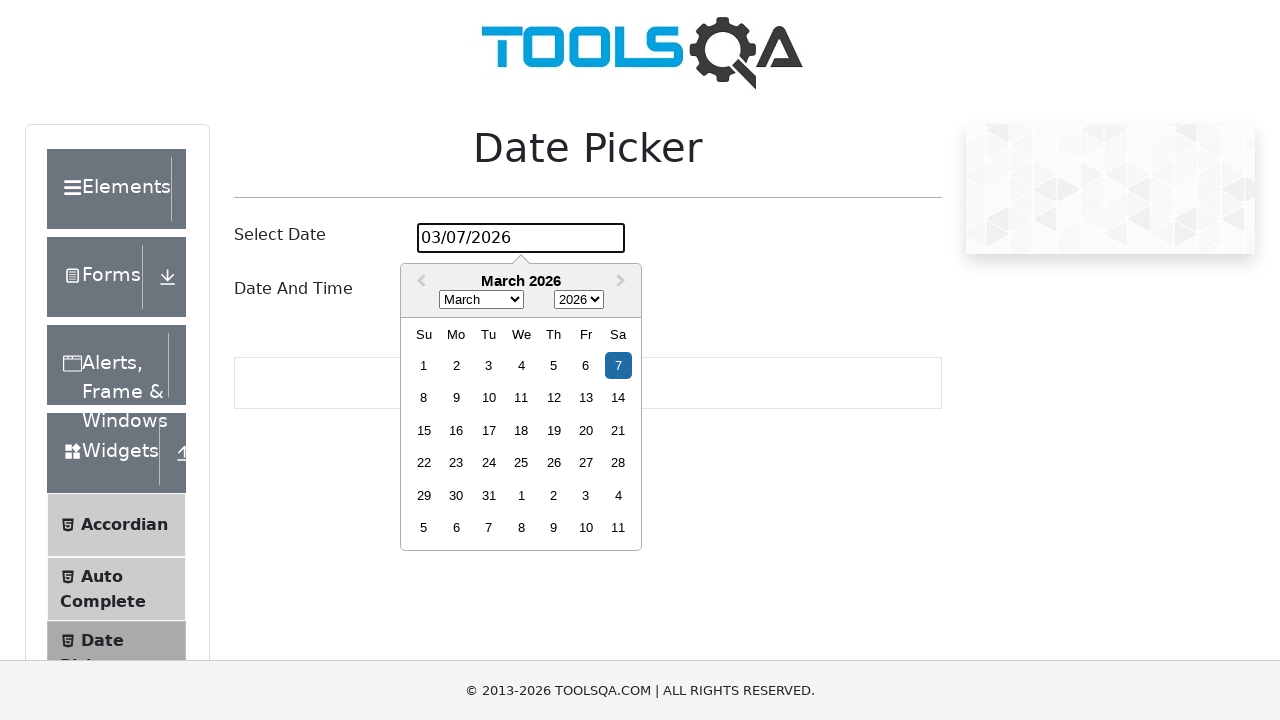